Tests the search functionality by entering a search term and verifying results are displayed

Starting URL: https://www.python.org

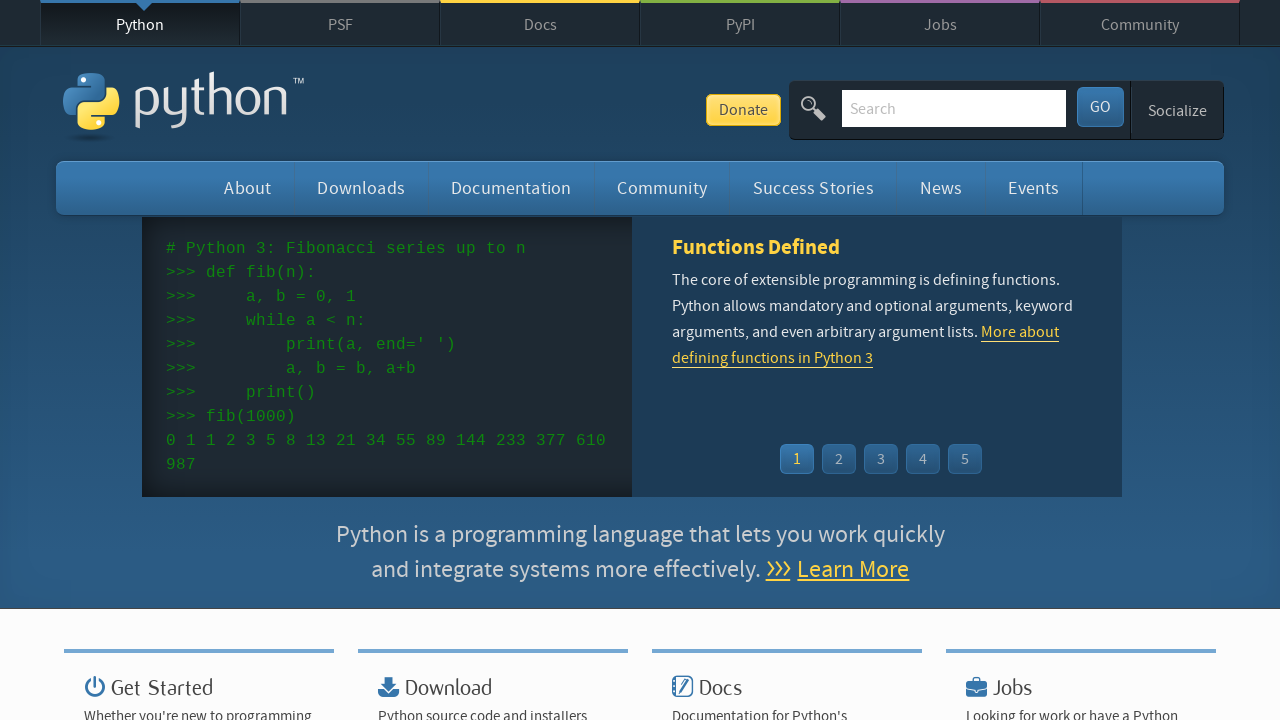

Entered 'pycon' in search field on #id-search-field
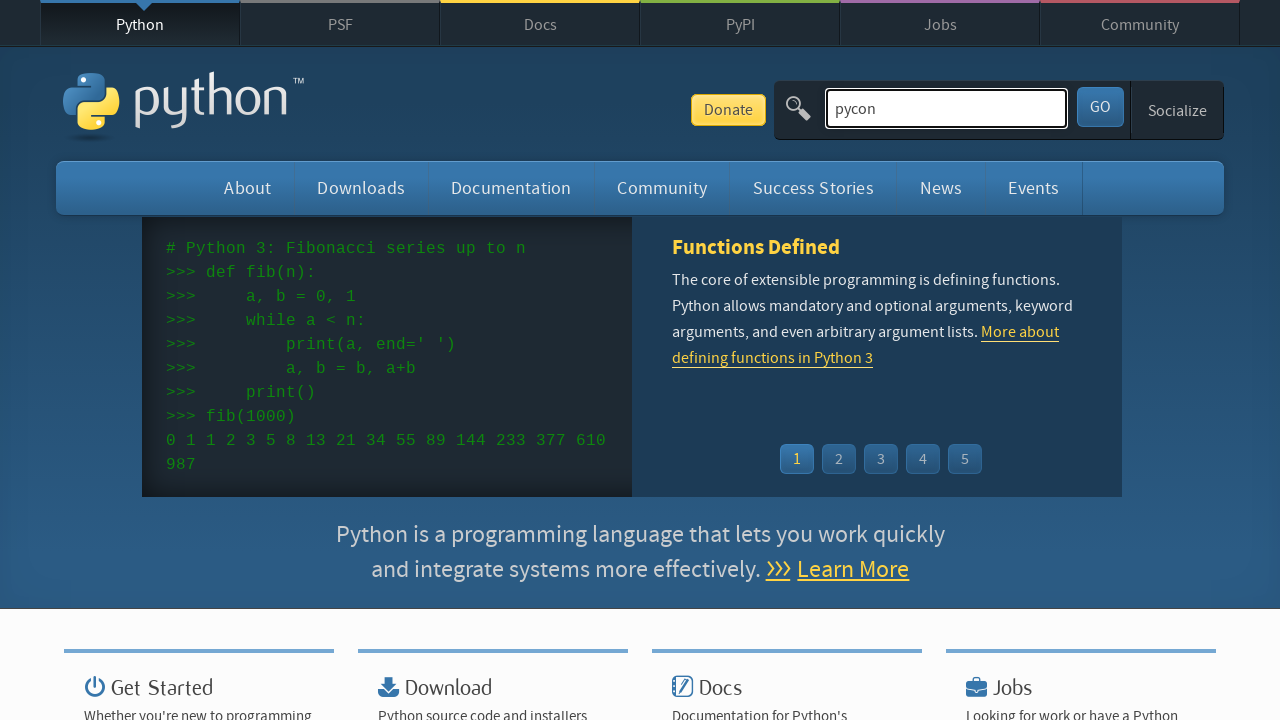

Pressed Enter to submit search on #id-search-field
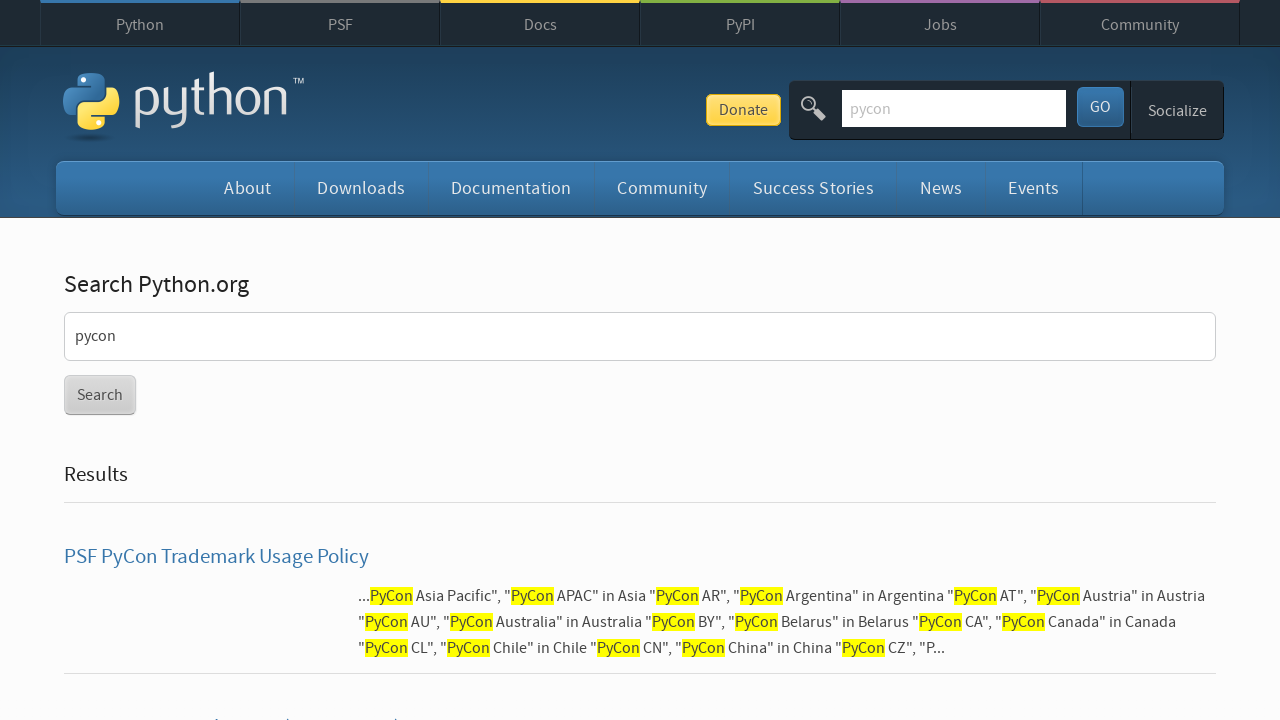

Search results page loaded with h2 element present
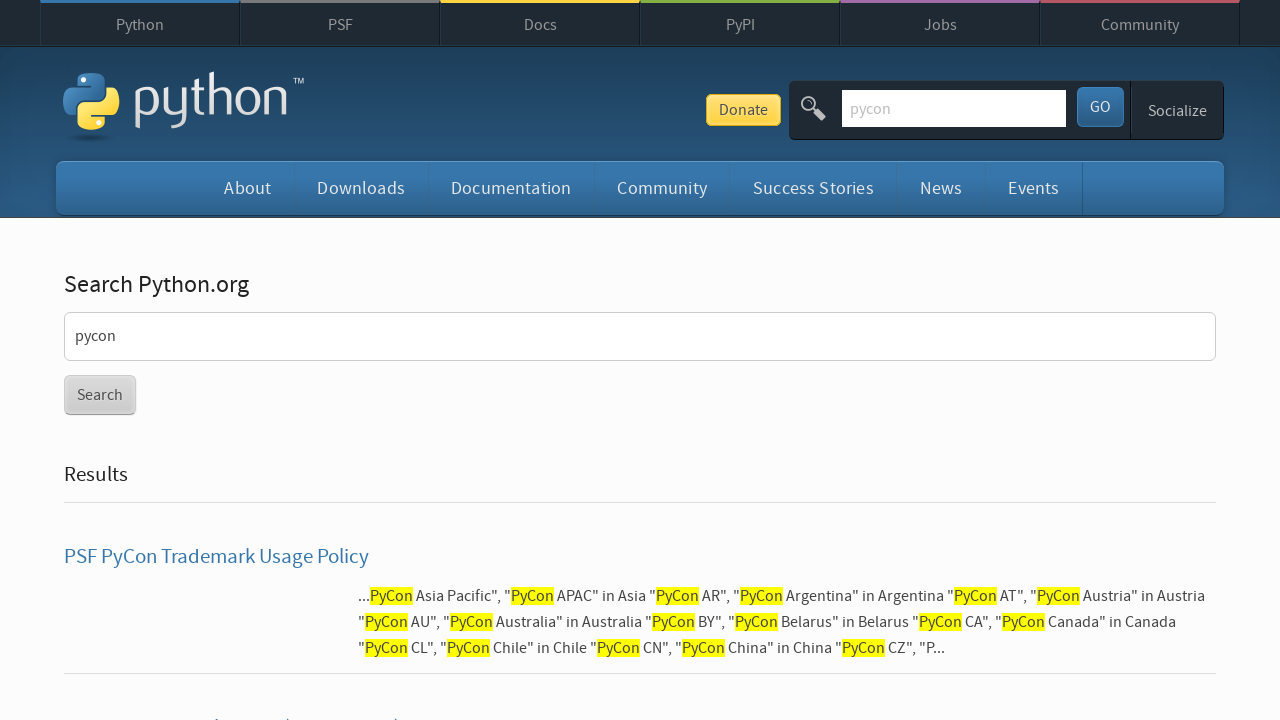

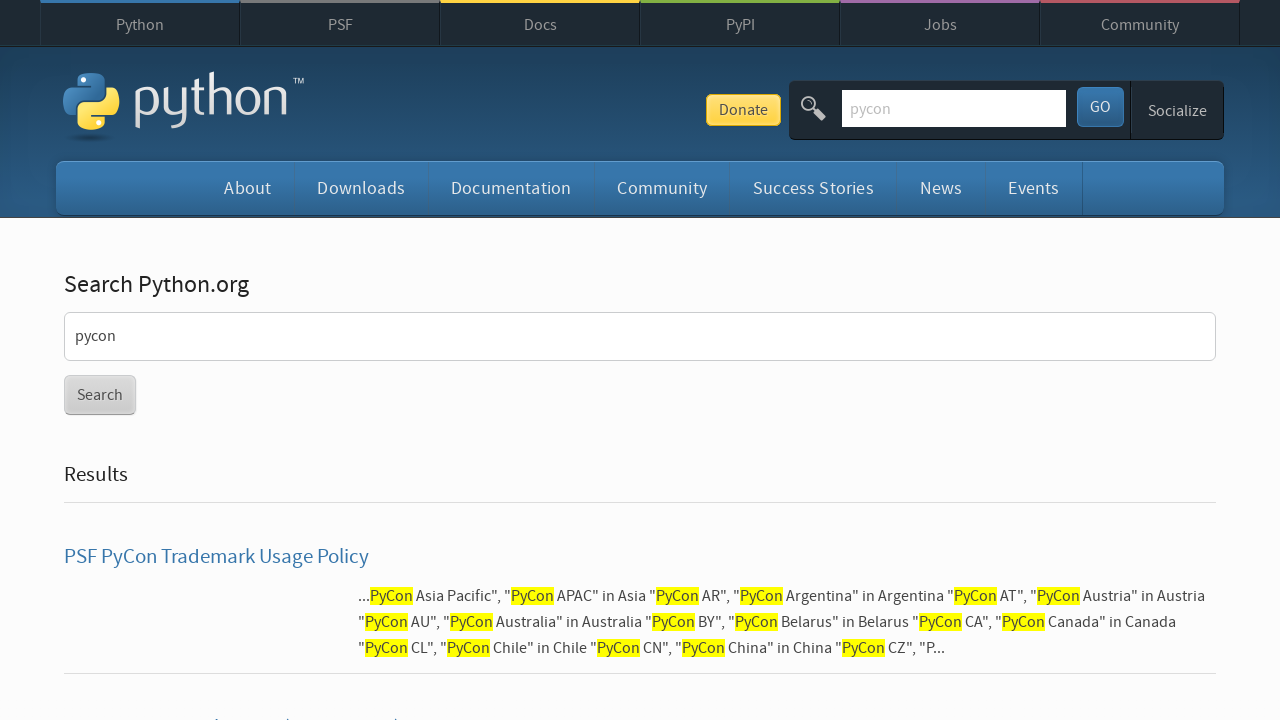